Tests Select2 dropdown by selecting an option by its value using JavaScript execution

Starting URL: https://select2.github.io/examples.html

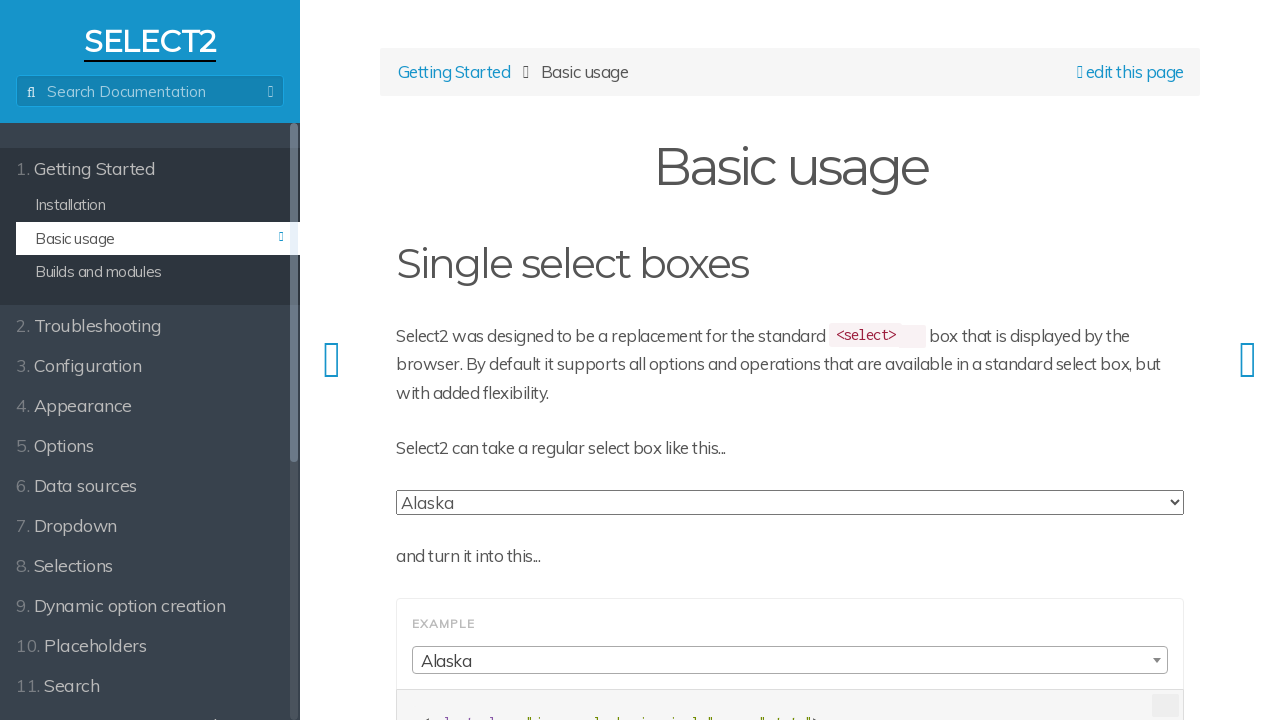

Executed JavaScript to select Florida (FL) option in Select2 dropdown
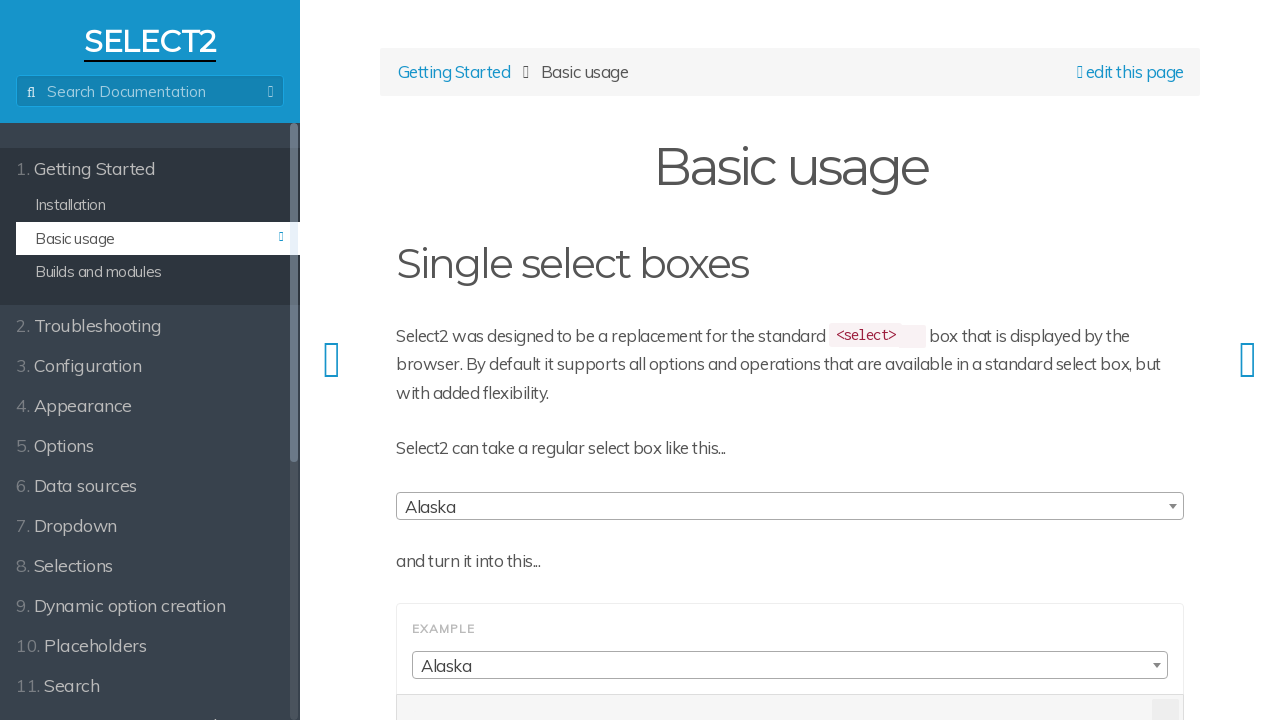

Waited for Select2 selection to be rendered and visible
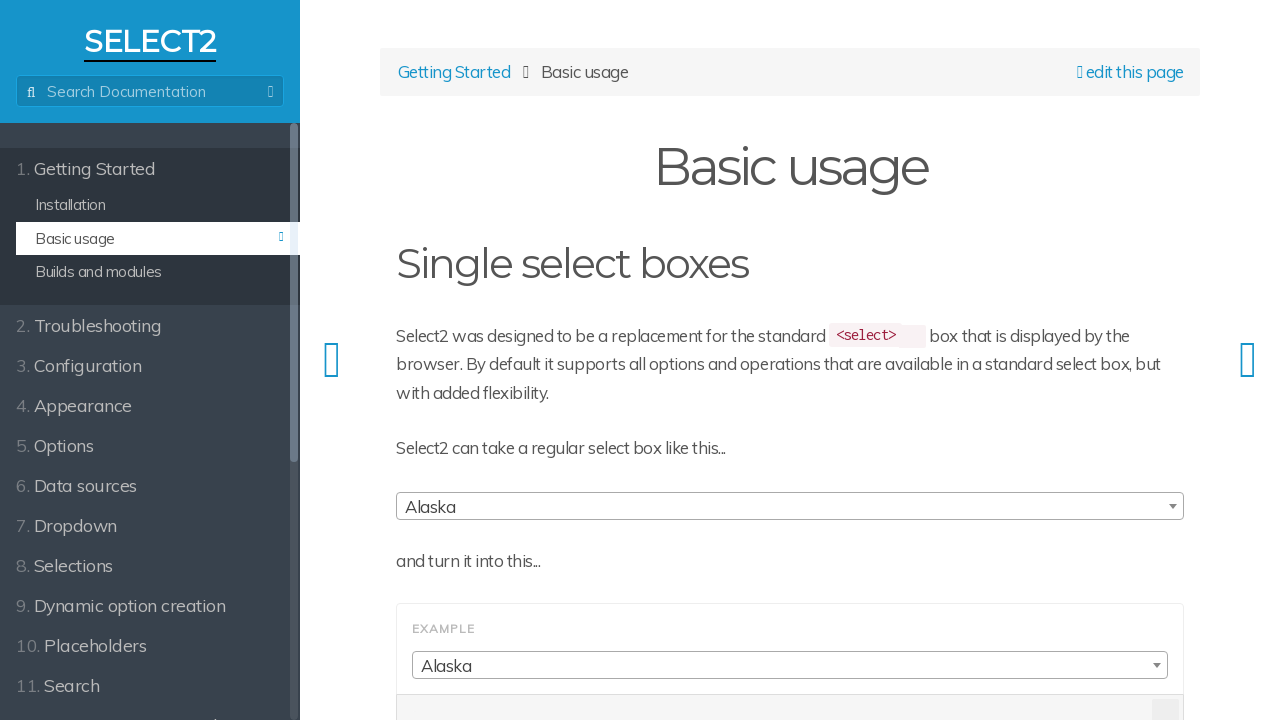

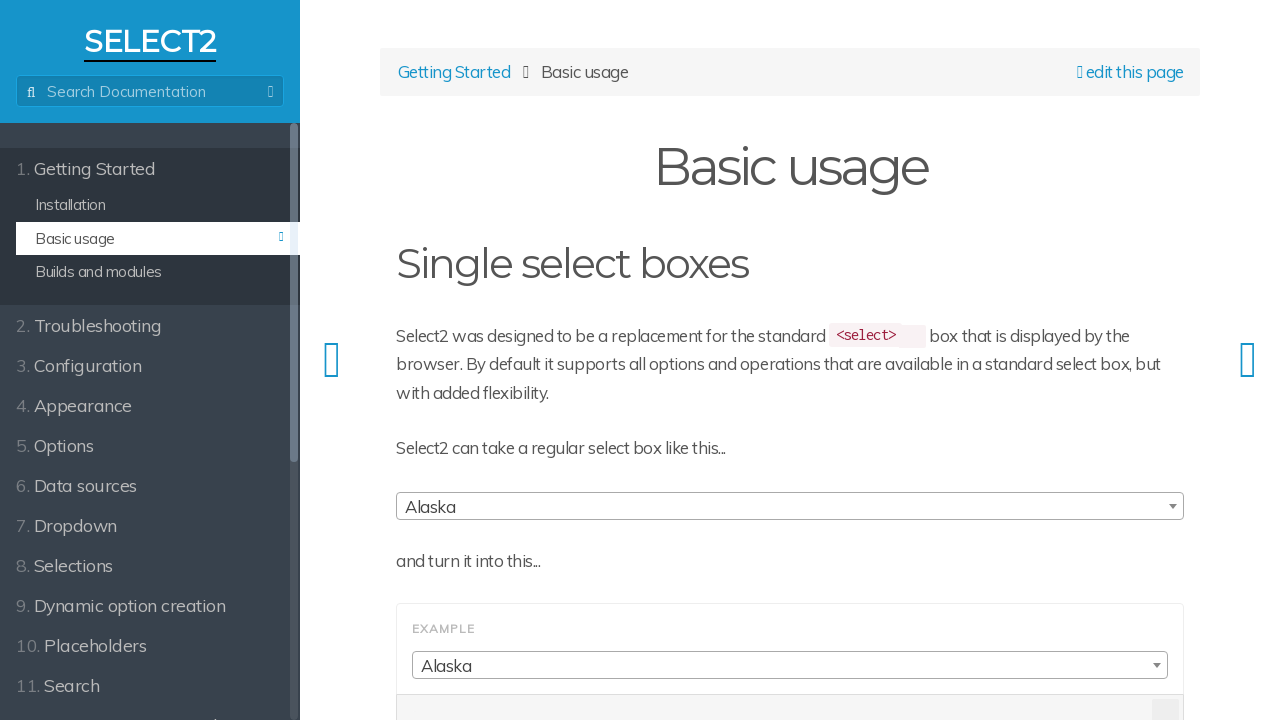